Tests the password reset functionality by entering an incorrect username and verifying the error message displayed

Starting URL: https://login1.nextbasecrm.com/?forgot_password=yes

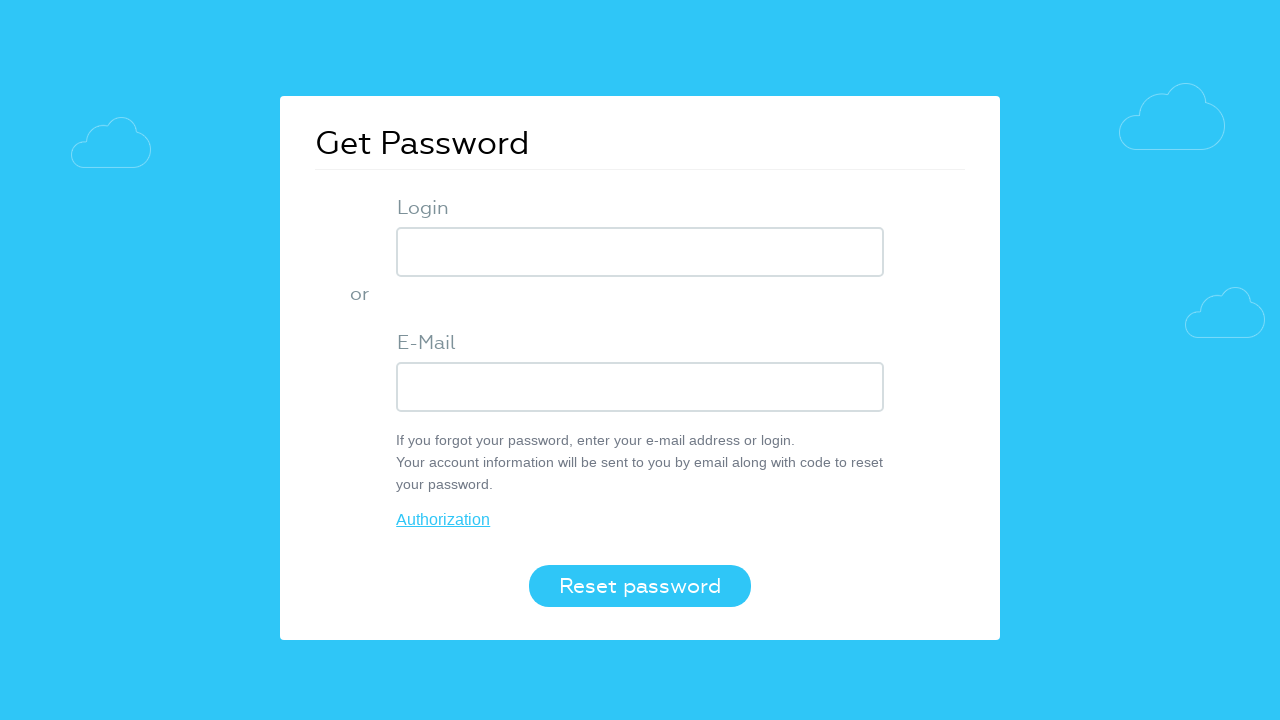

Filled username field with 'incorrect' on input[name='USER_LOGIN']
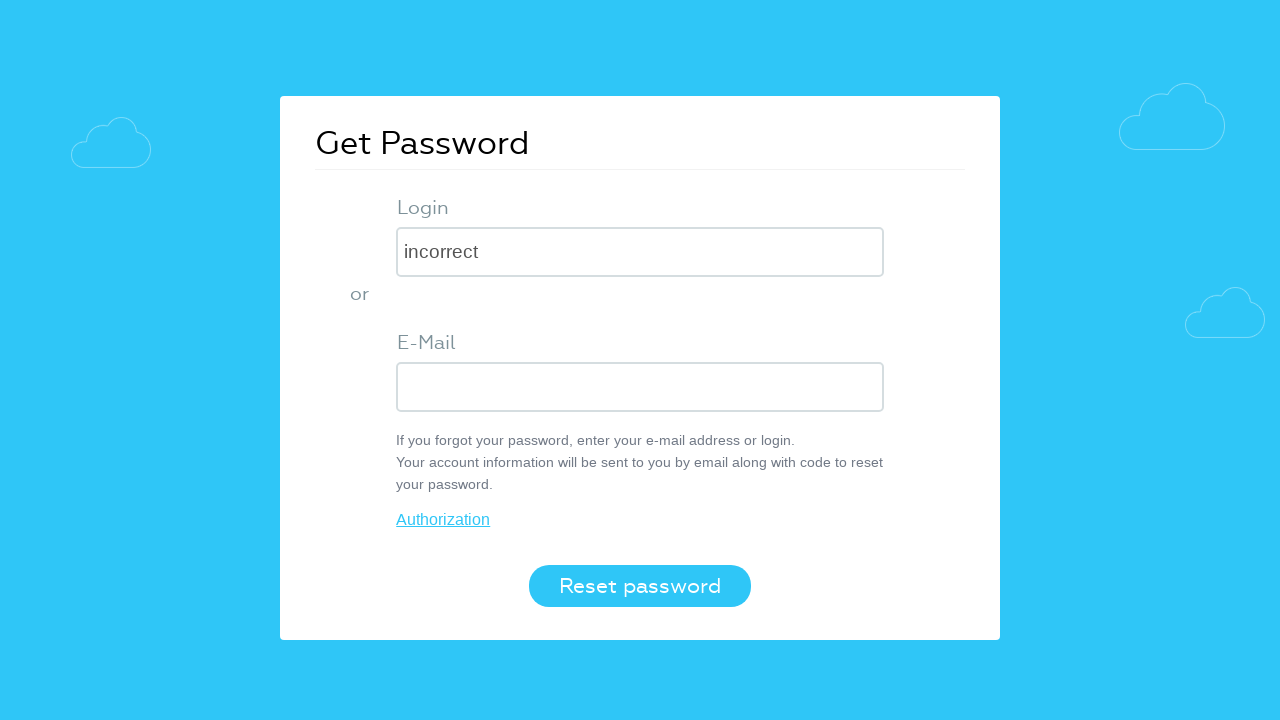

Clicked Reset password button at (640, 586) on button[value='Reset password']
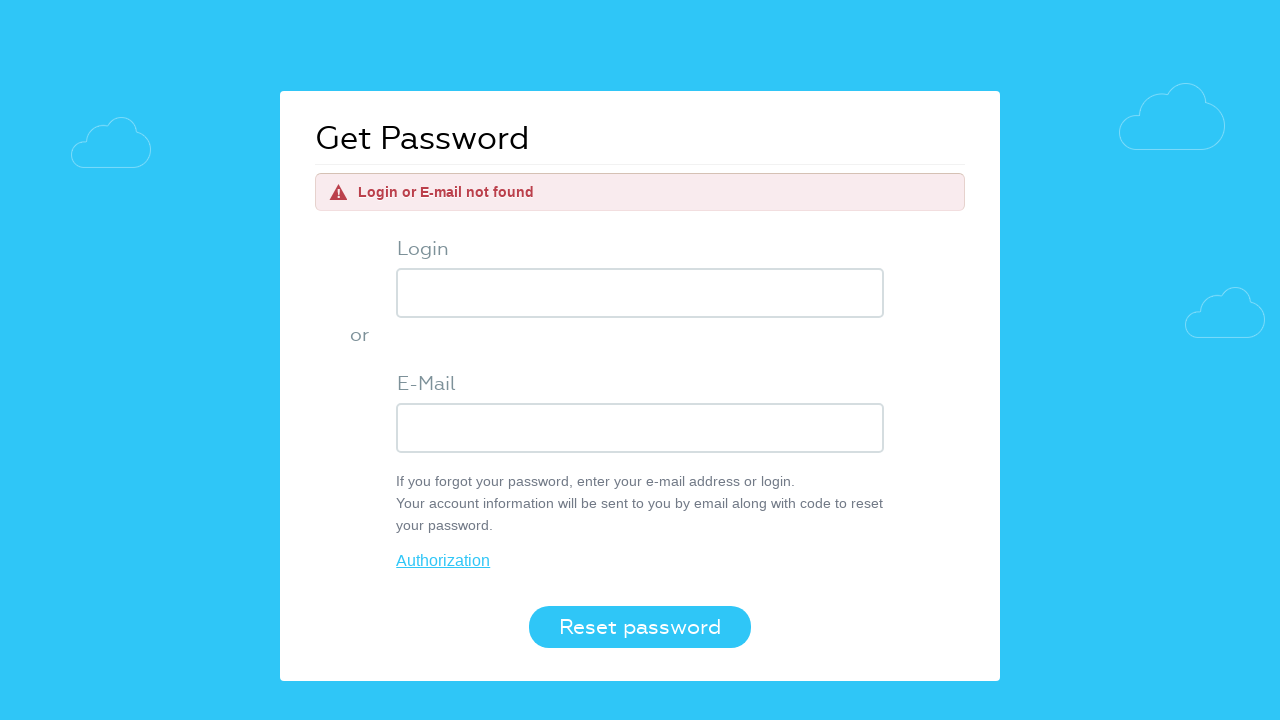

Error message element appeared
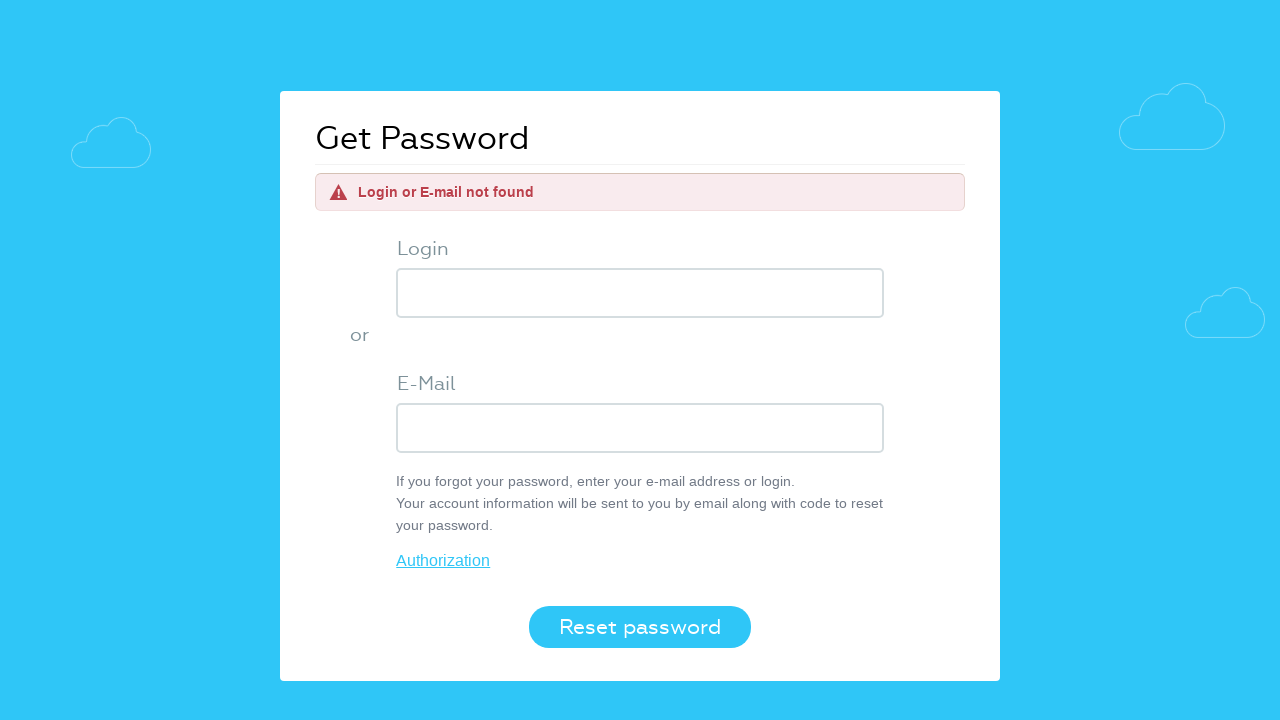

Retrieved error message text content
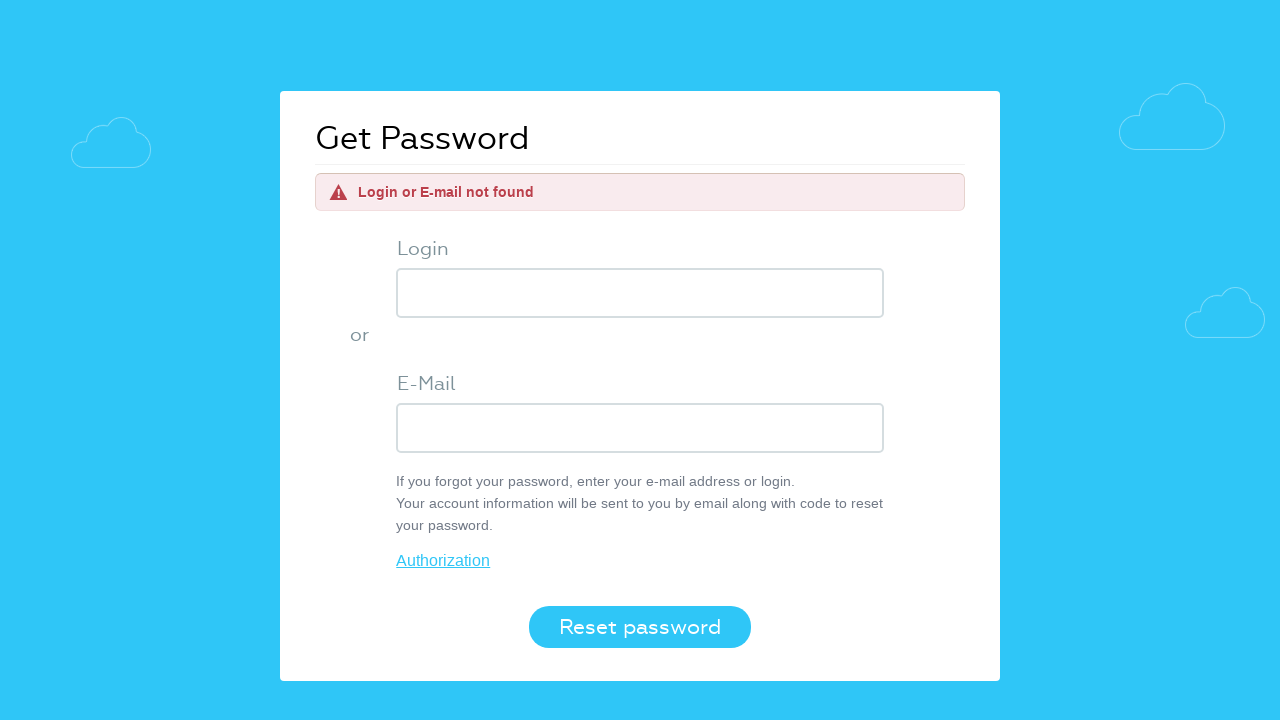

Verified error message matches expected text: 'Login or E-mail not found'
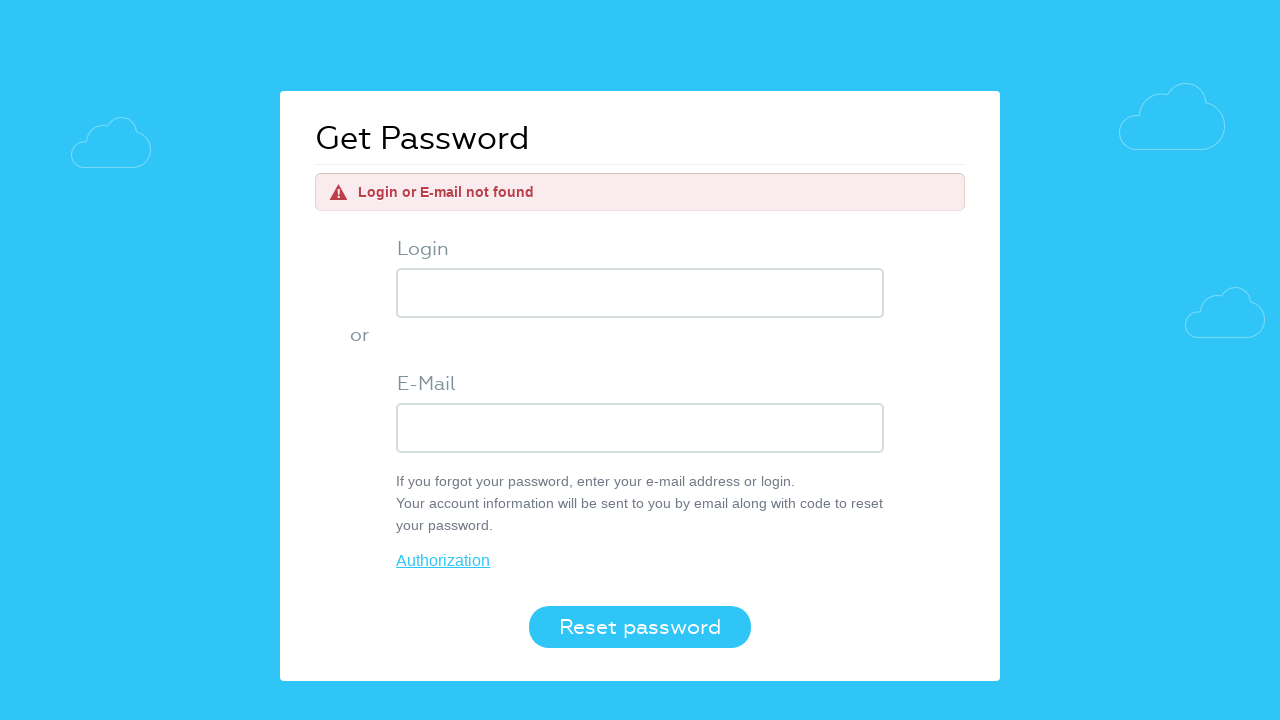

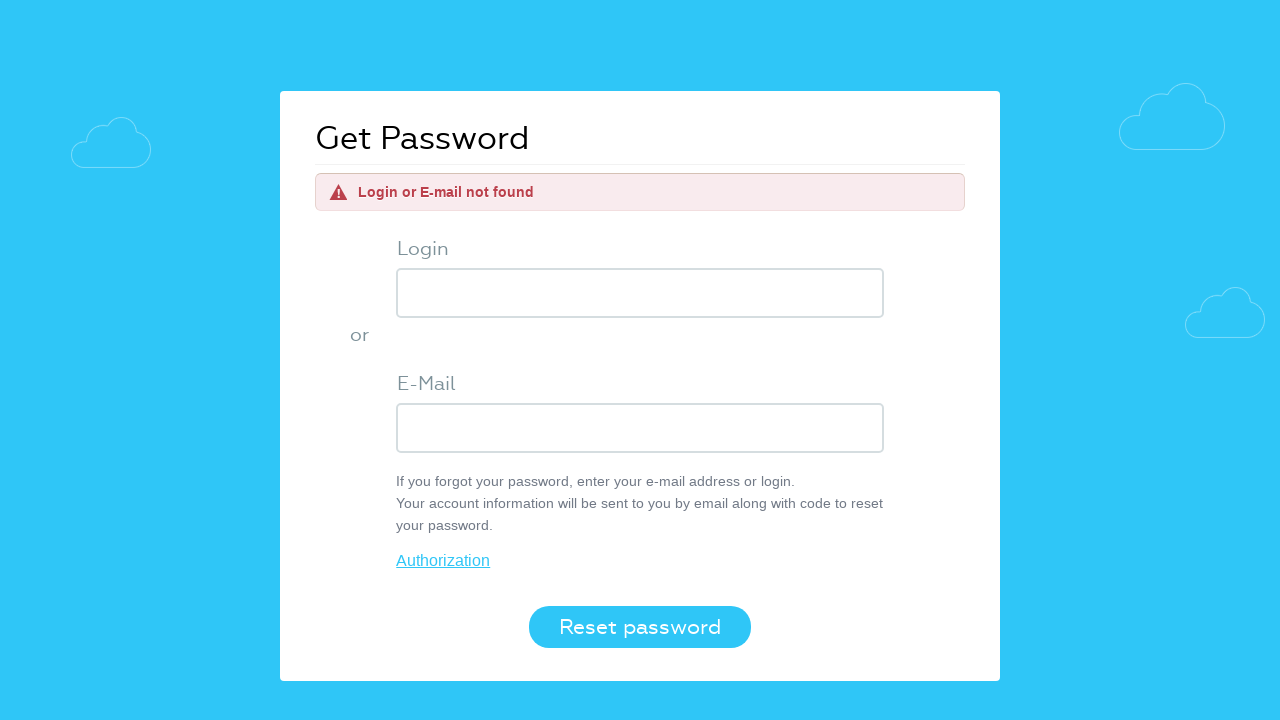